Tests dynamic loading functionality by clicking a start button and waiting for content to appear

Starting URL: http://the-internet.herokuapp.com/dynamic_loading/2

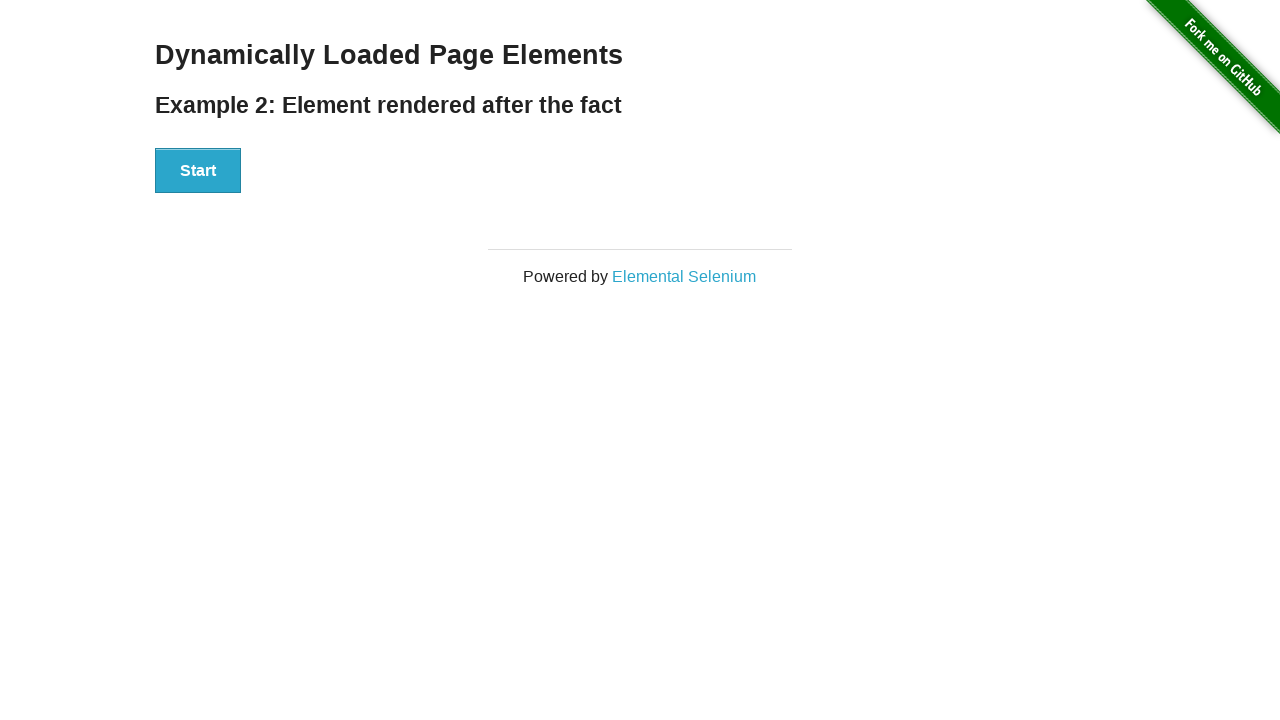

Clicked the start button to initiate dynamic loading at (198, 171) on #start > button
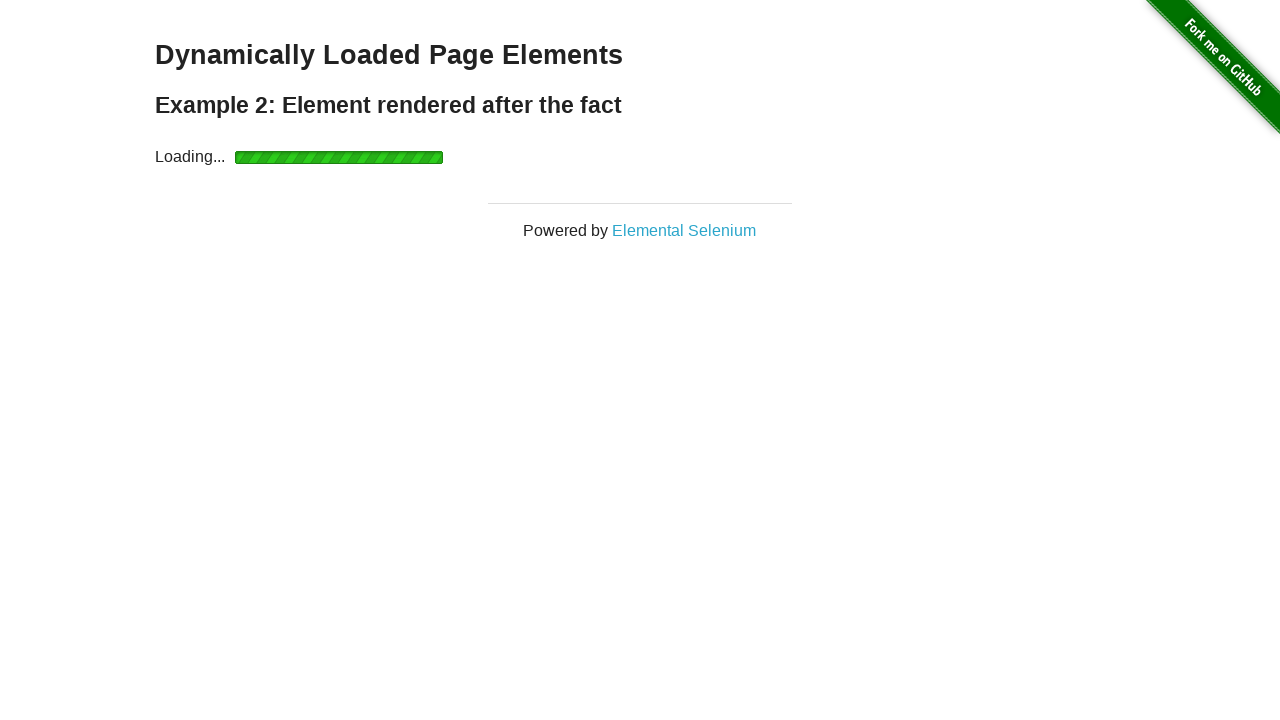

Finish element appeared after dynamic loading completed
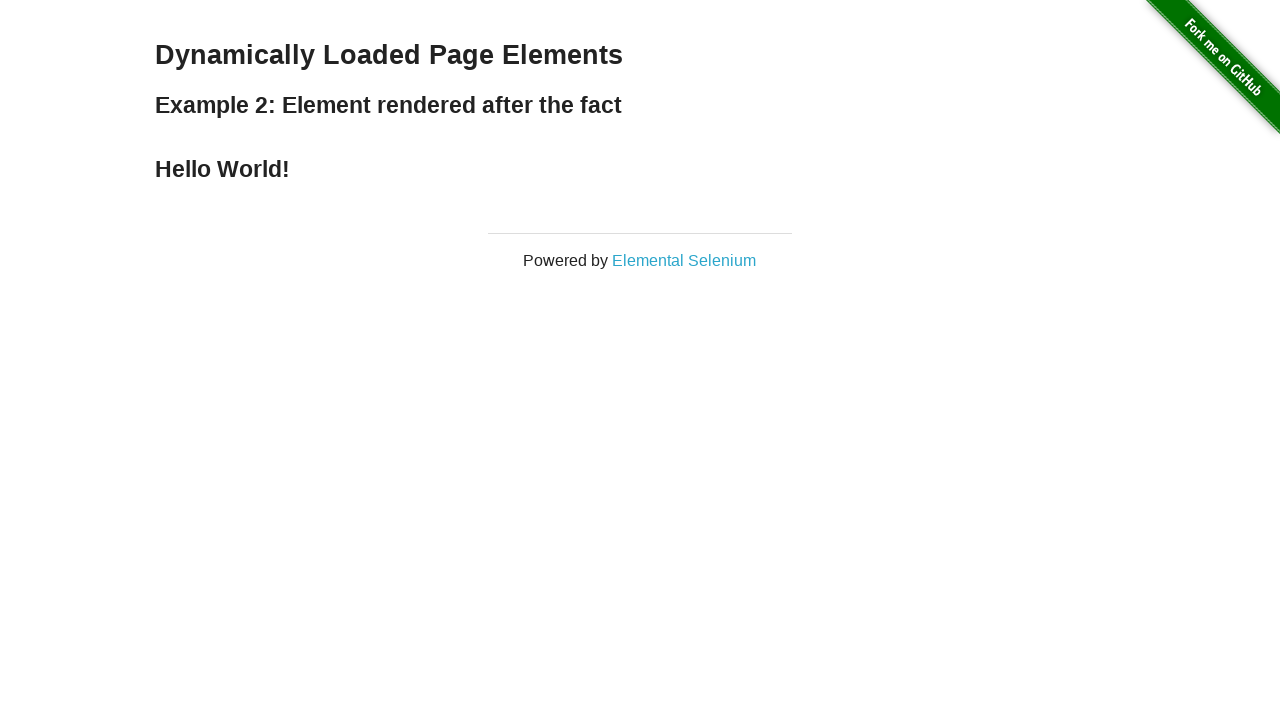

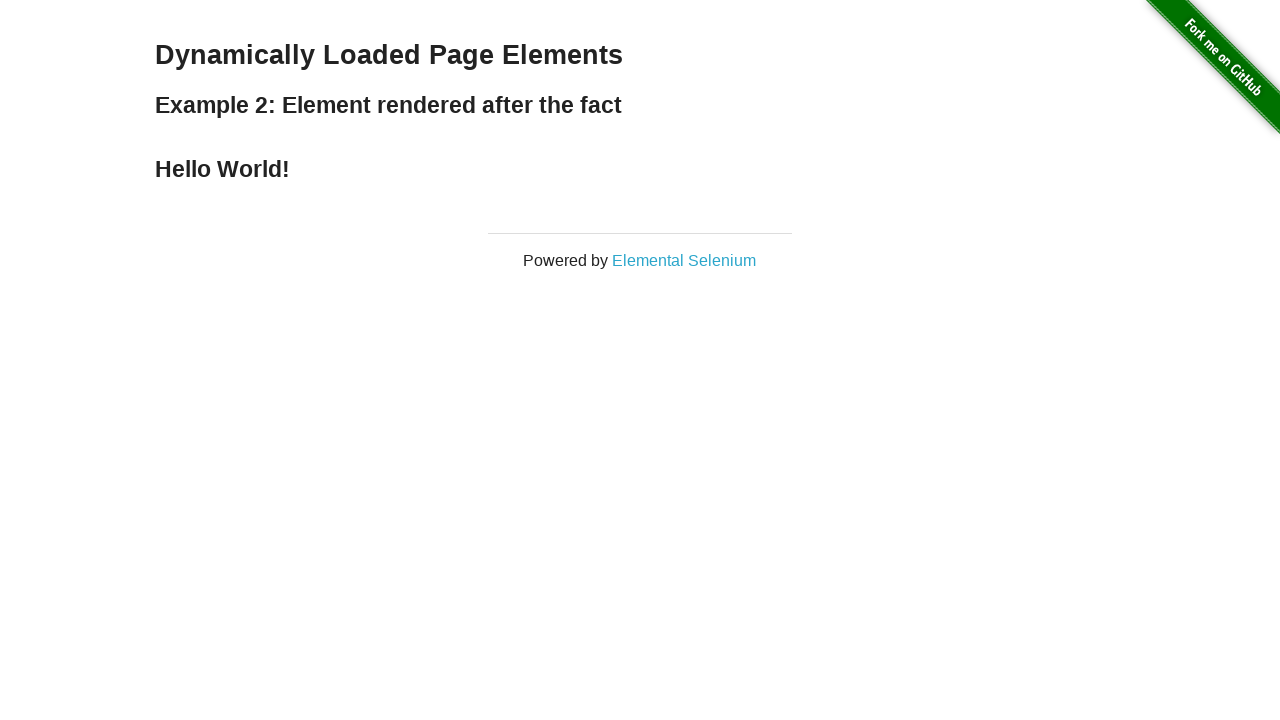